Tests GitHub's advanced search form by filling in search term, repository owner, date filter, and language selection, then submits the form and waits for search results to load.

Starting URL: https://github.com/search/advanced

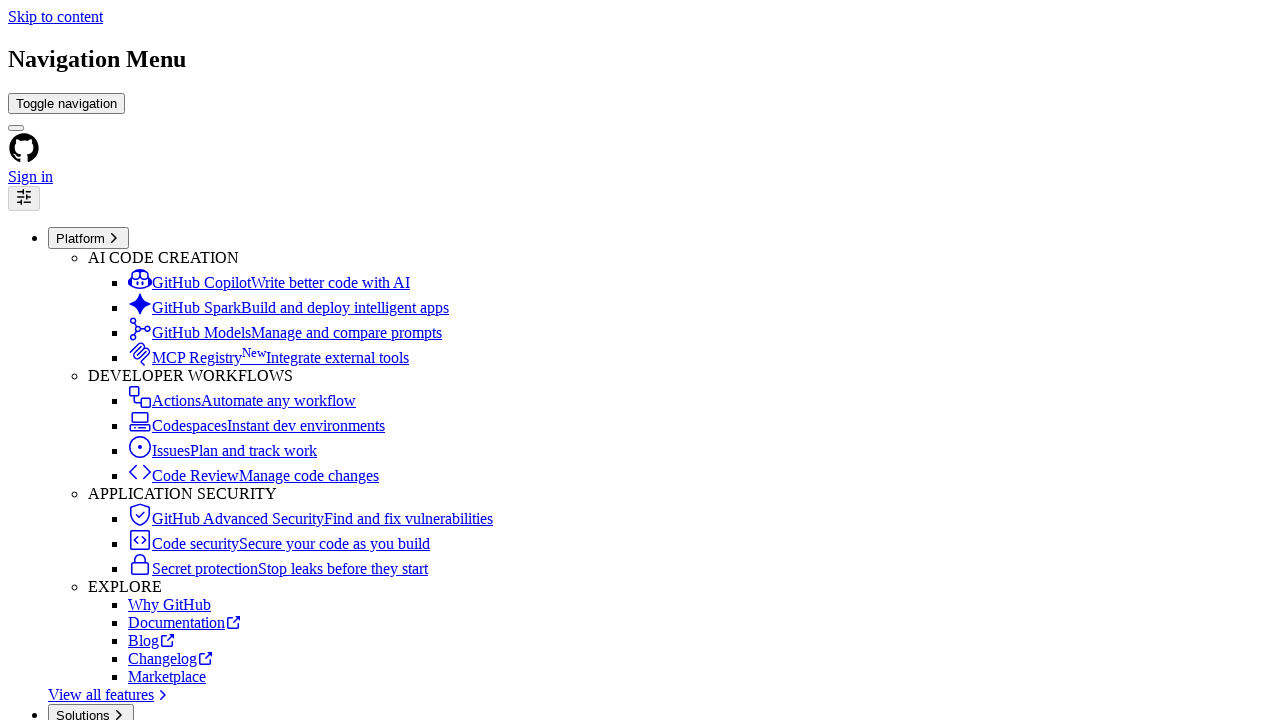

Filled search term field with 'web-scraping' on #adv_code_search input.js-advanced-search-input
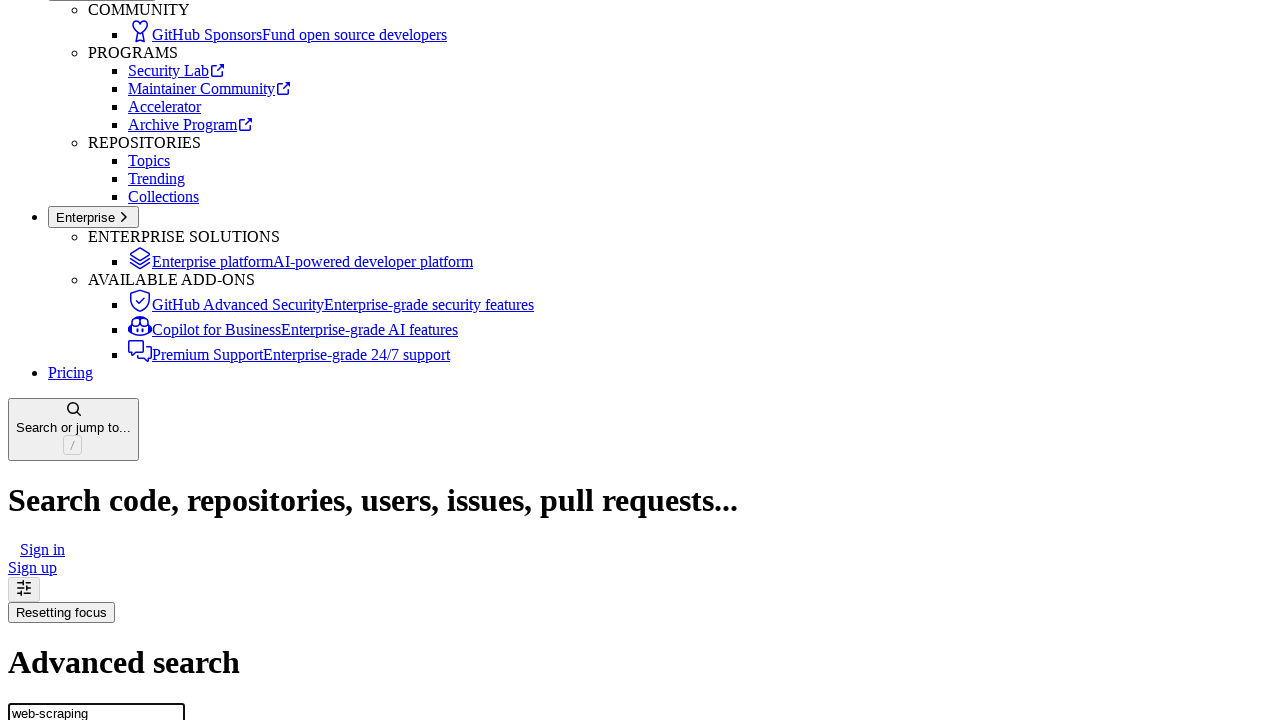

Filled repository owner field with 'microsoft' on #search_from
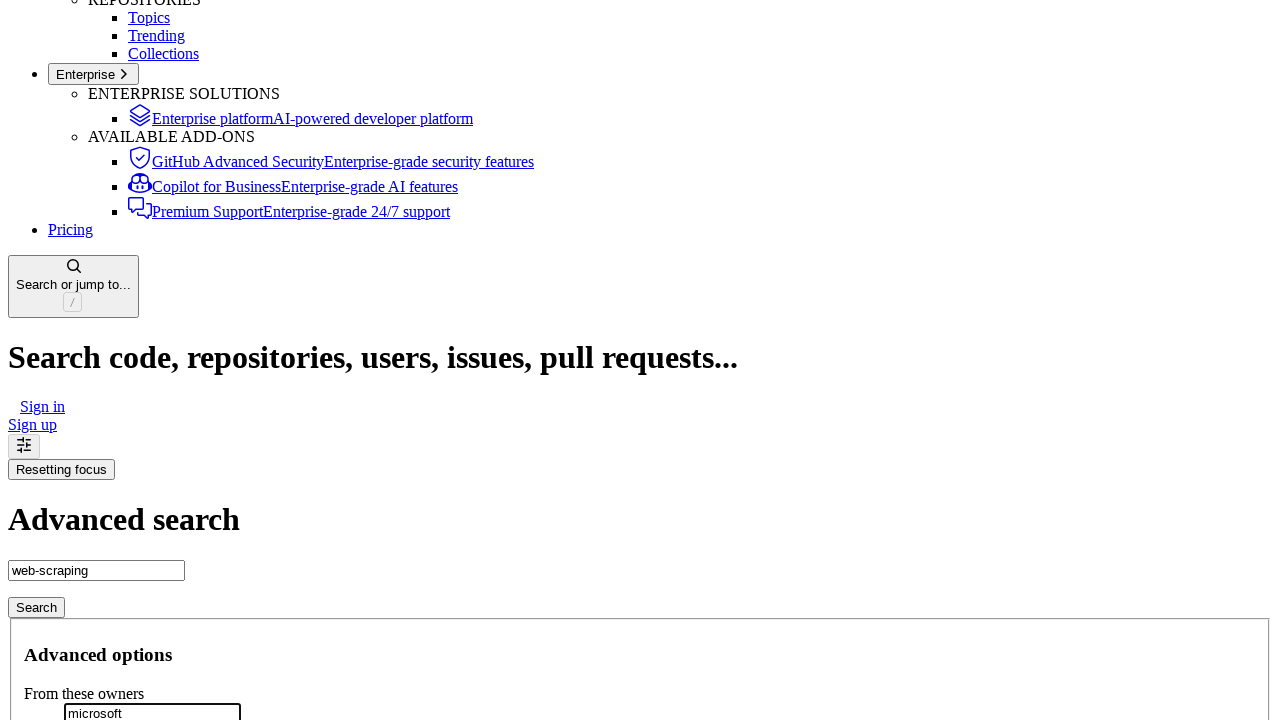

Filled date filter field with '>2020' on #search_date
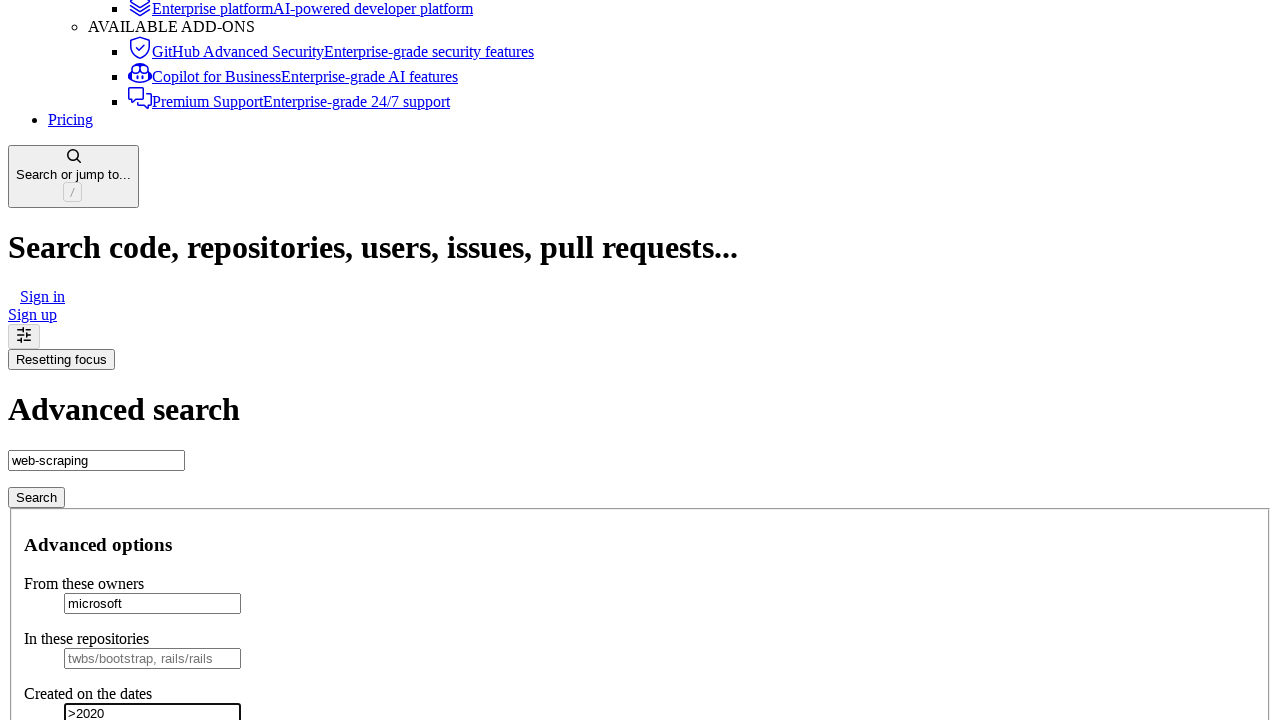

Selected JavaScript as the programming language on select#search_language
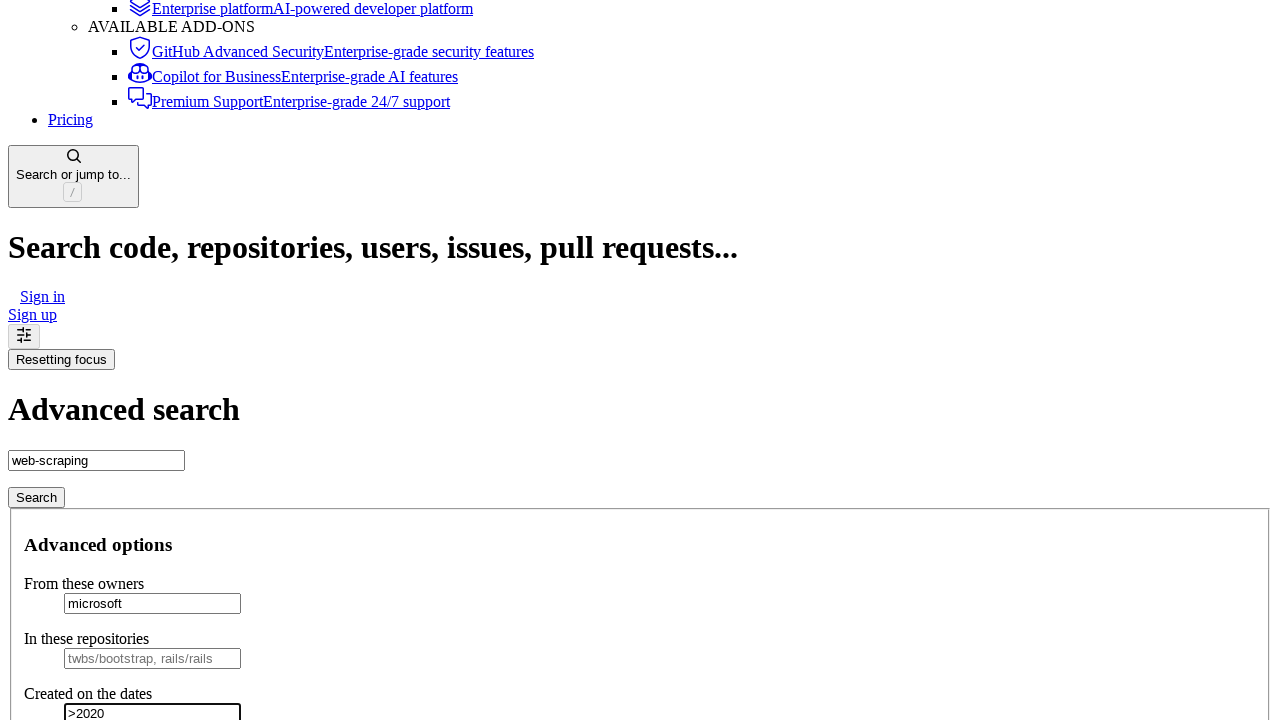

Clicked submit button to perform advanced search at (36, 497) on #adv_code_search button[type="submit"]
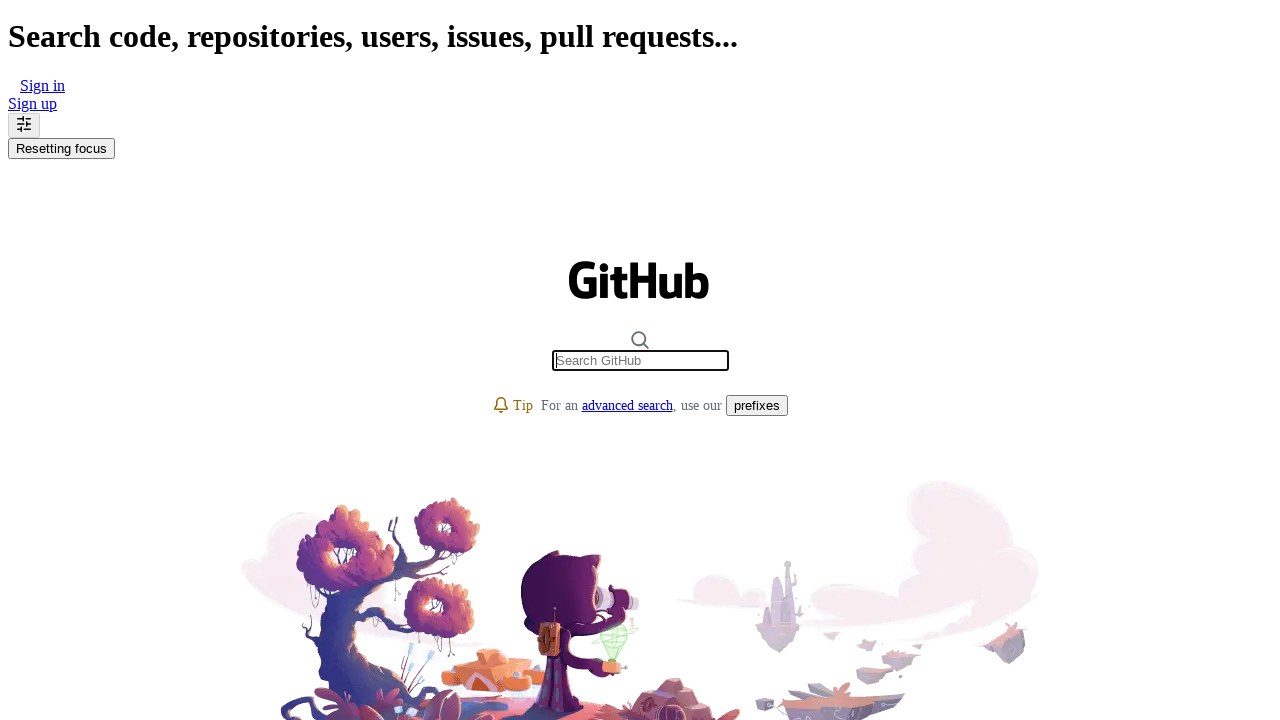

Waited for search results page to fully load
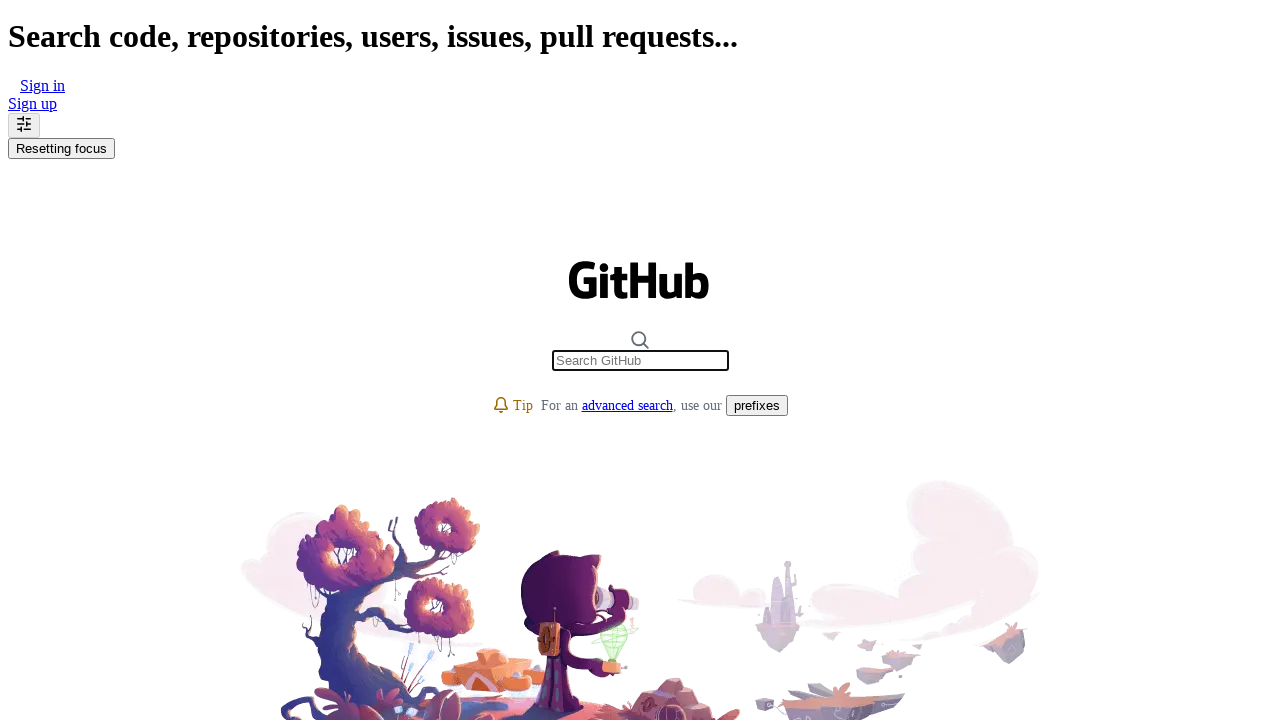

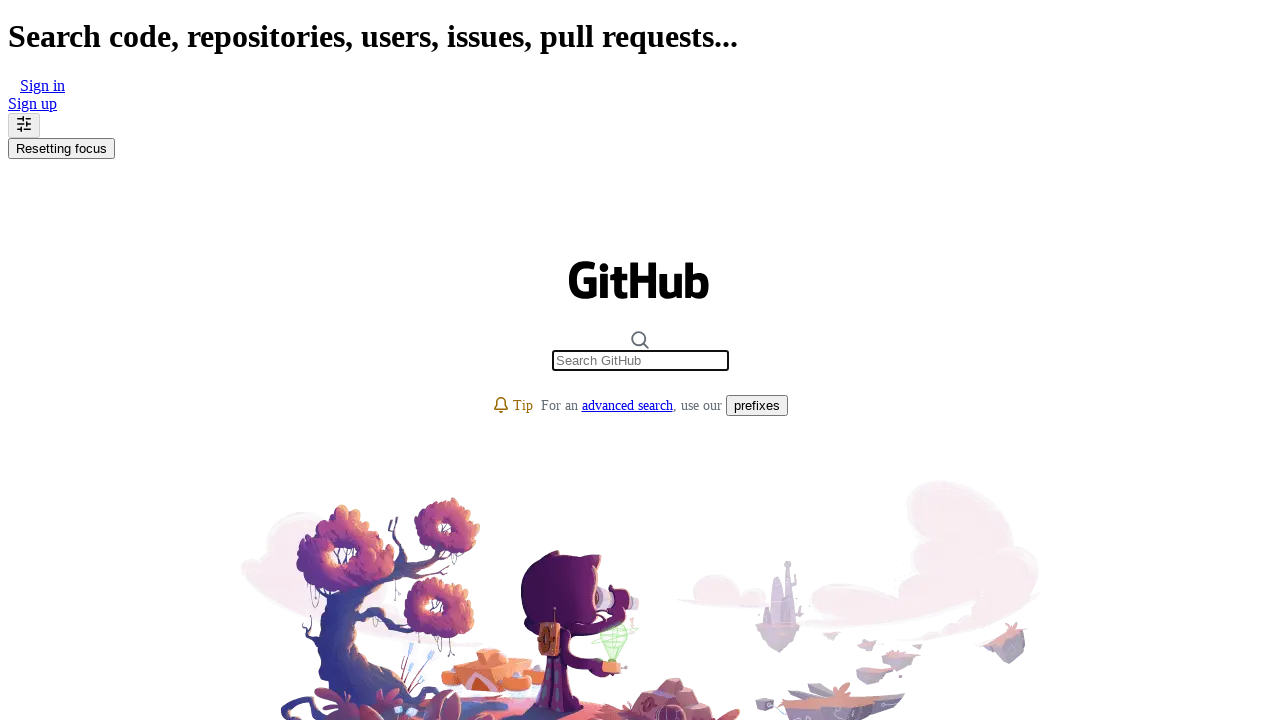